Navigates to a sortable data tables page and interacts with table elements by reading headers and cell data

Starting URL: http://the-internet.herokuapp.com/

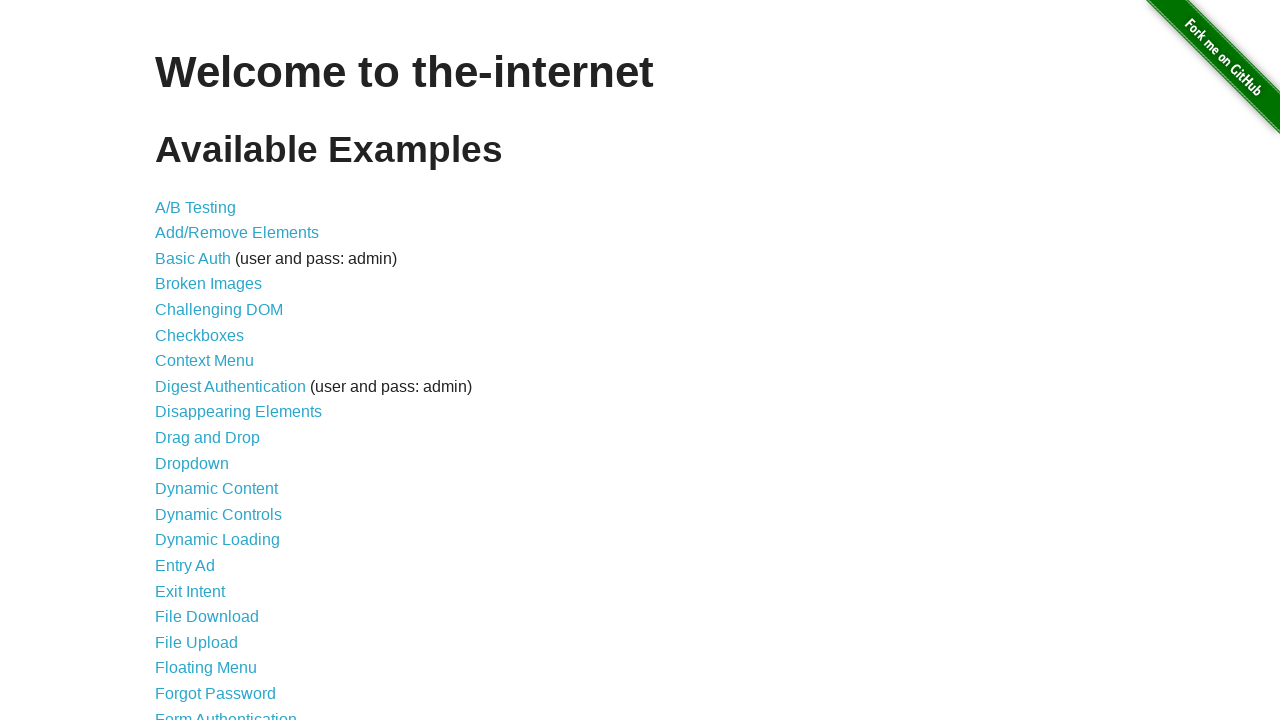

Clicked on Sortable Data Tables link at (230, 574) on text='Sortable Data Tables'
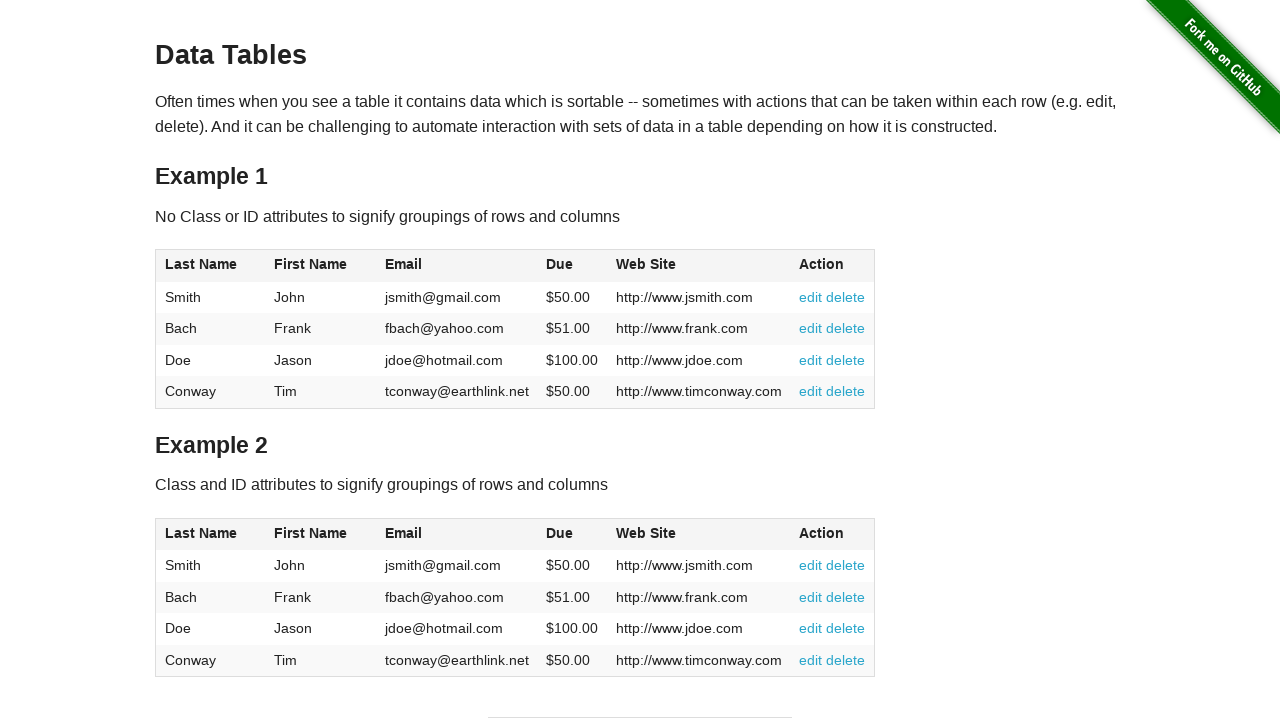

Table #table1 loaded
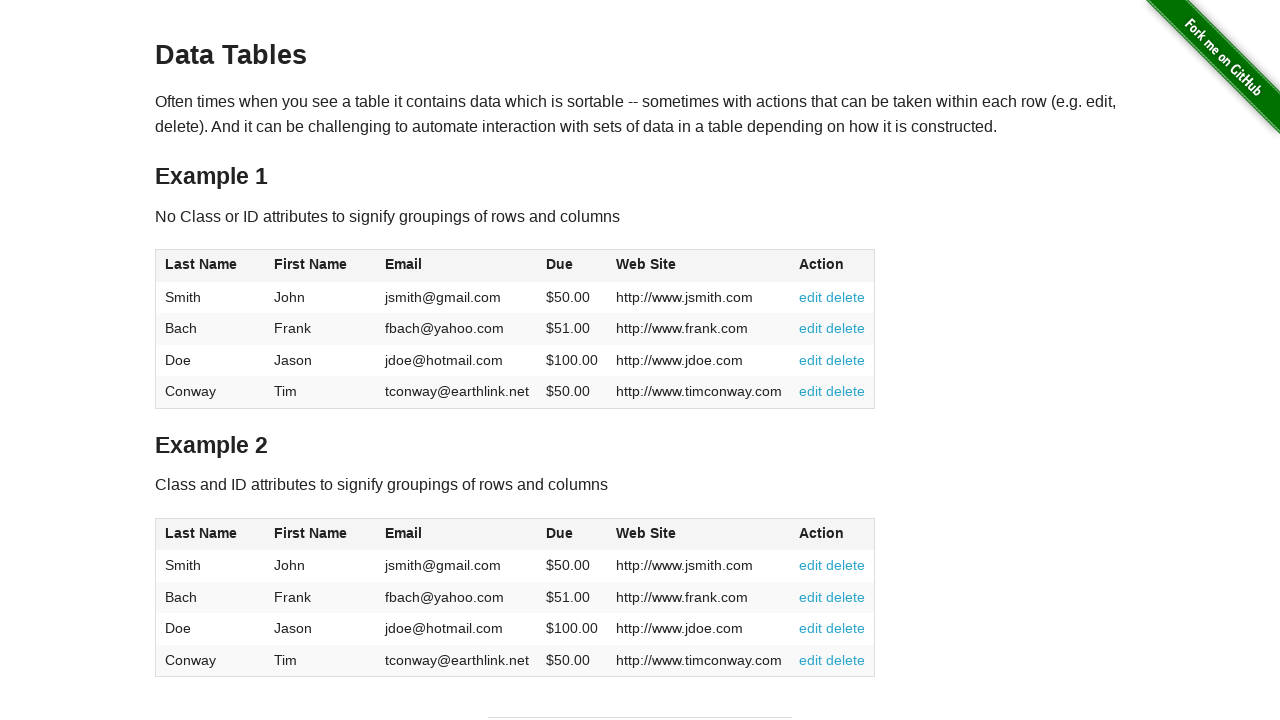

Verified table header 1 is present
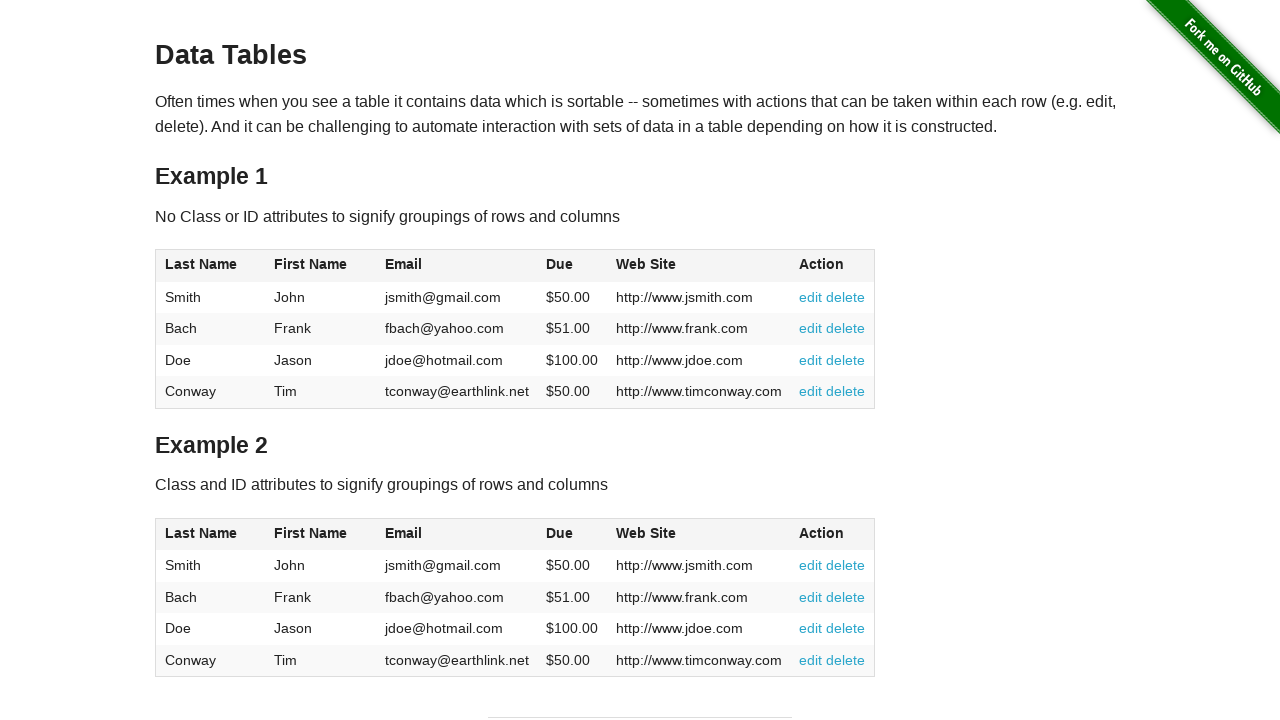

Verified table header 2 is present
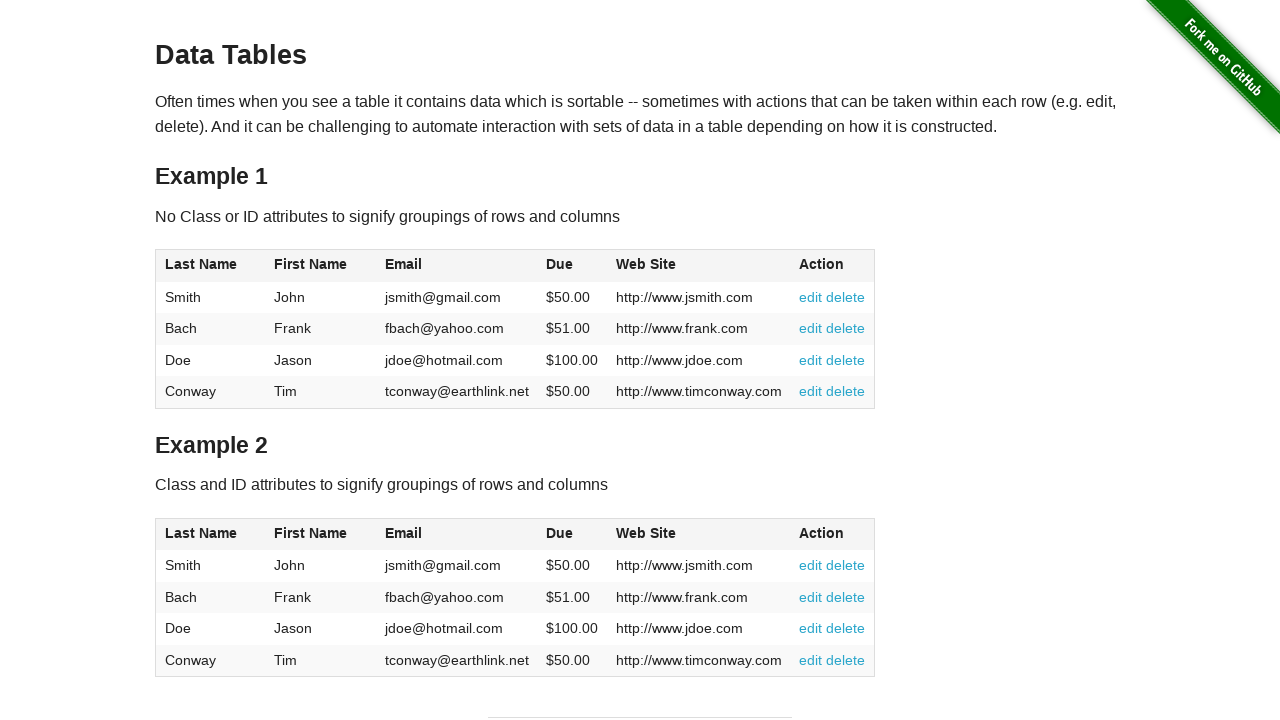

Verified table header 3 is present
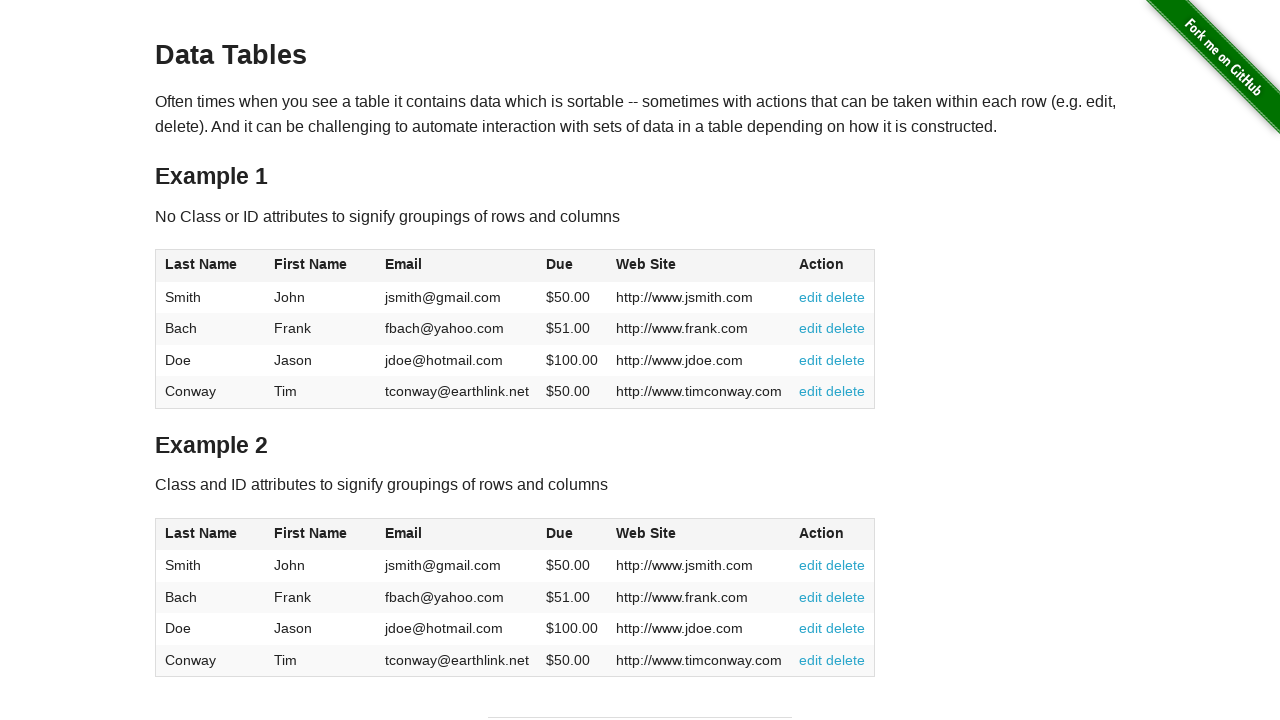

Verified table header 4 is present
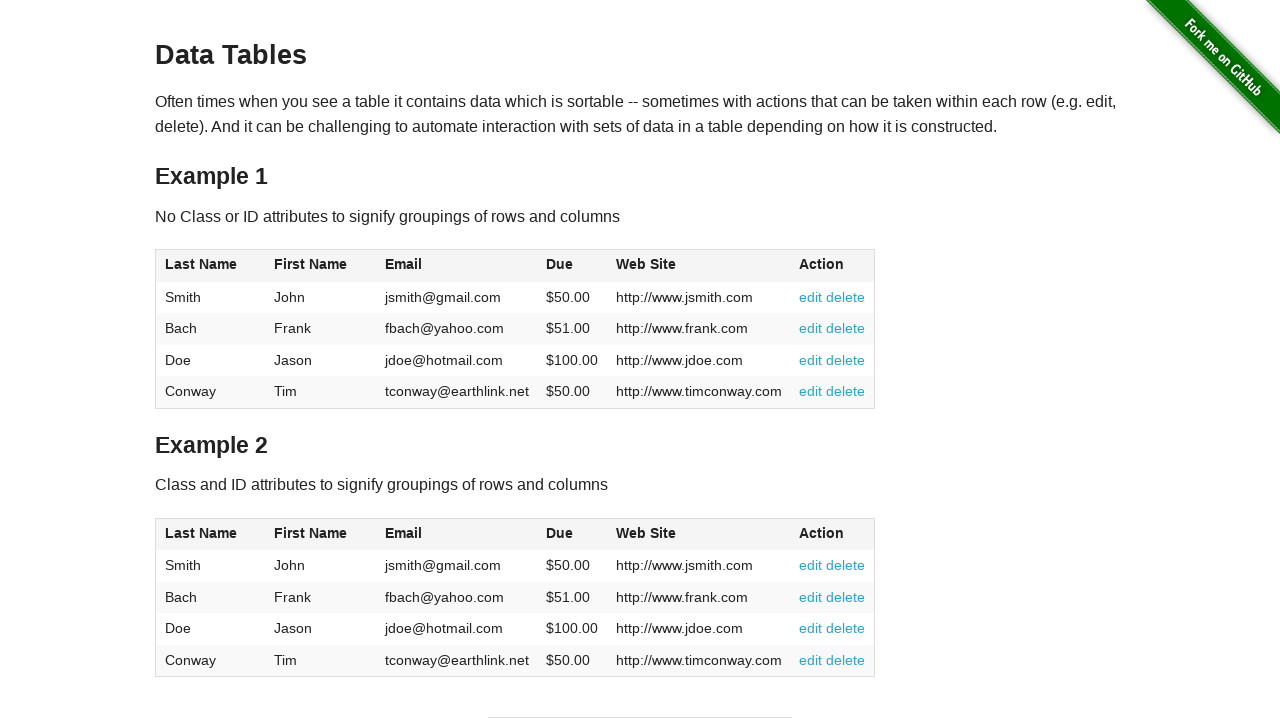

Verified table header 5 is present
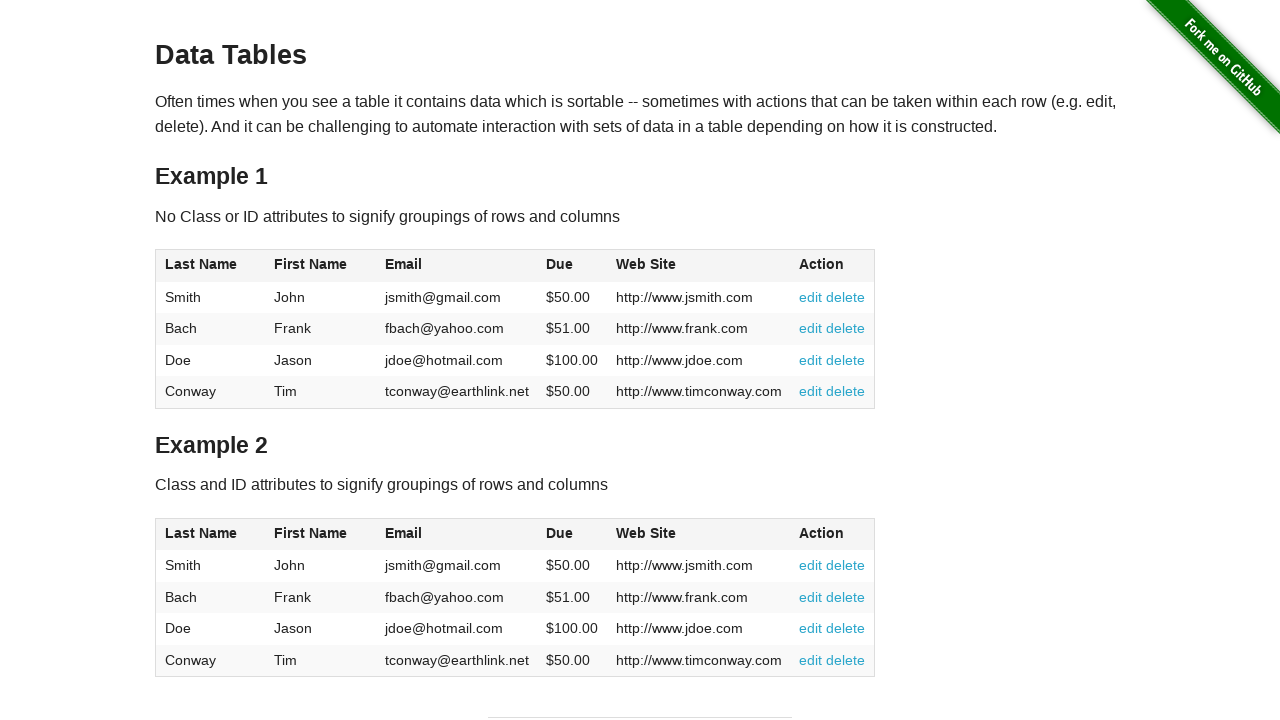

Verified table cell at row 1, column 1 is present
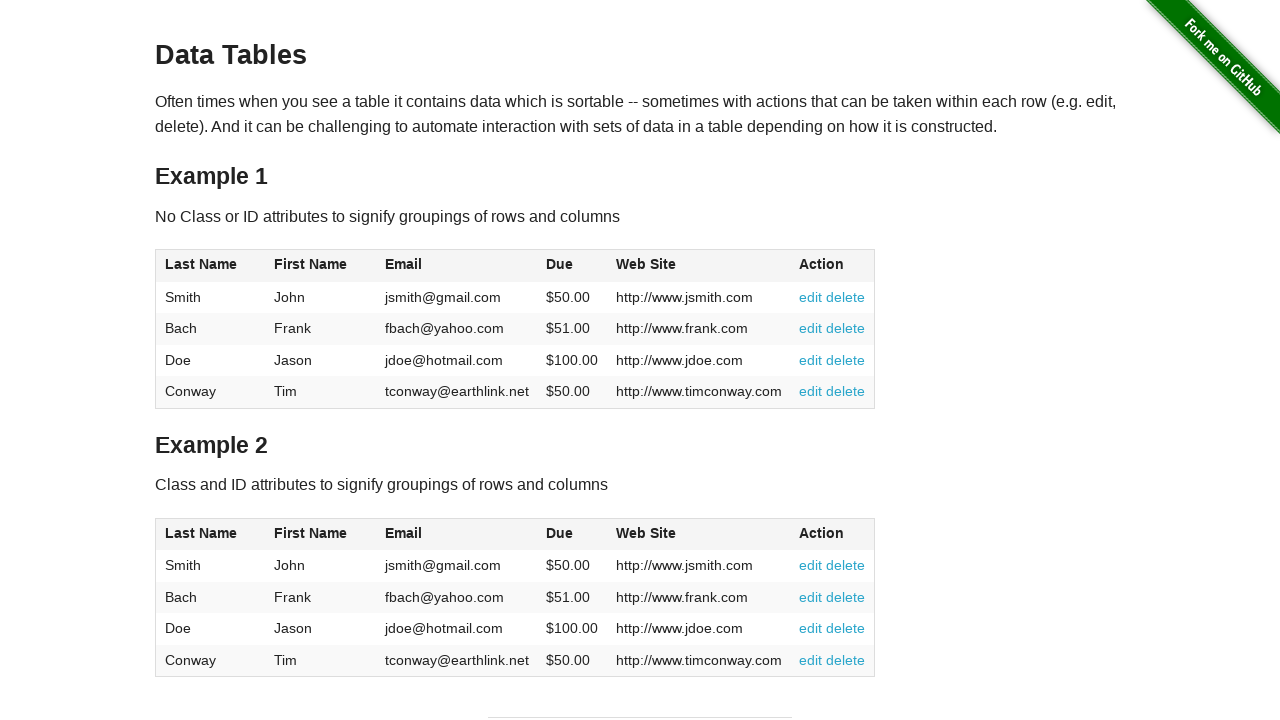

Verified table cell at row 2, column 2 is present
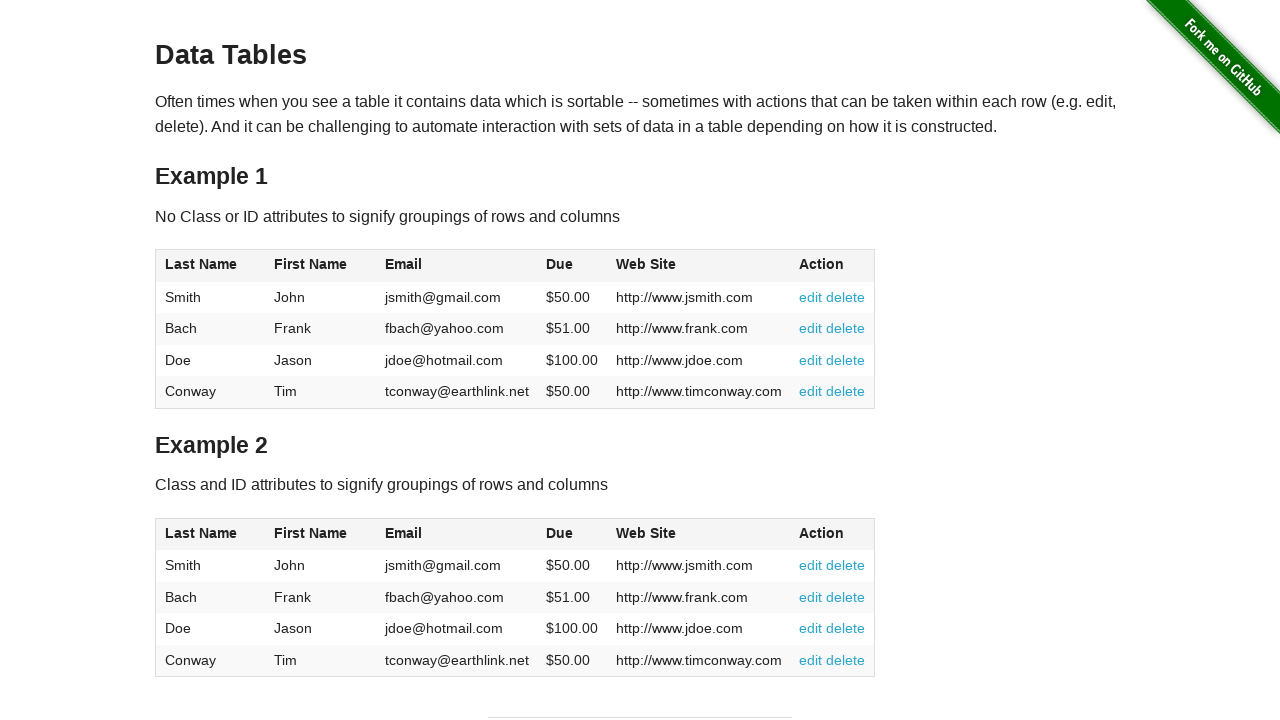

Verified table cell at row 3, column 3 is present
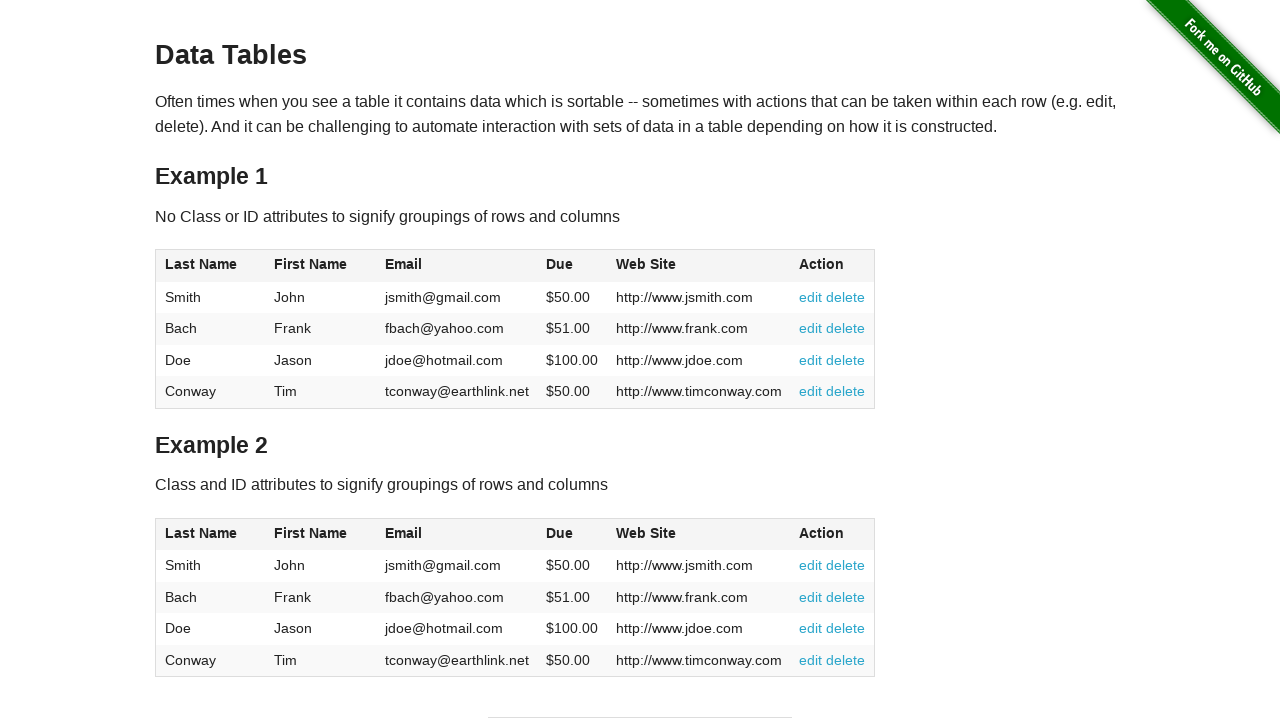

Verified table cell at row 4, column 4 is present
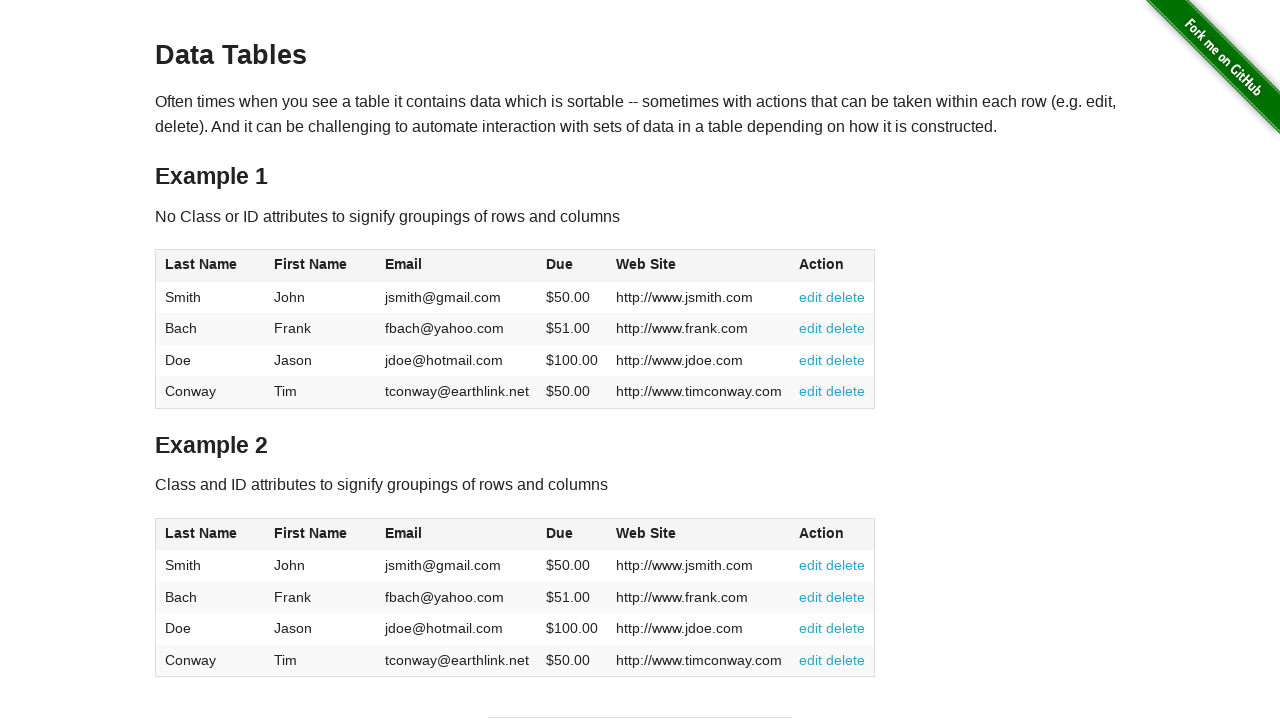

Verified table cell at row 1, column 1 is present
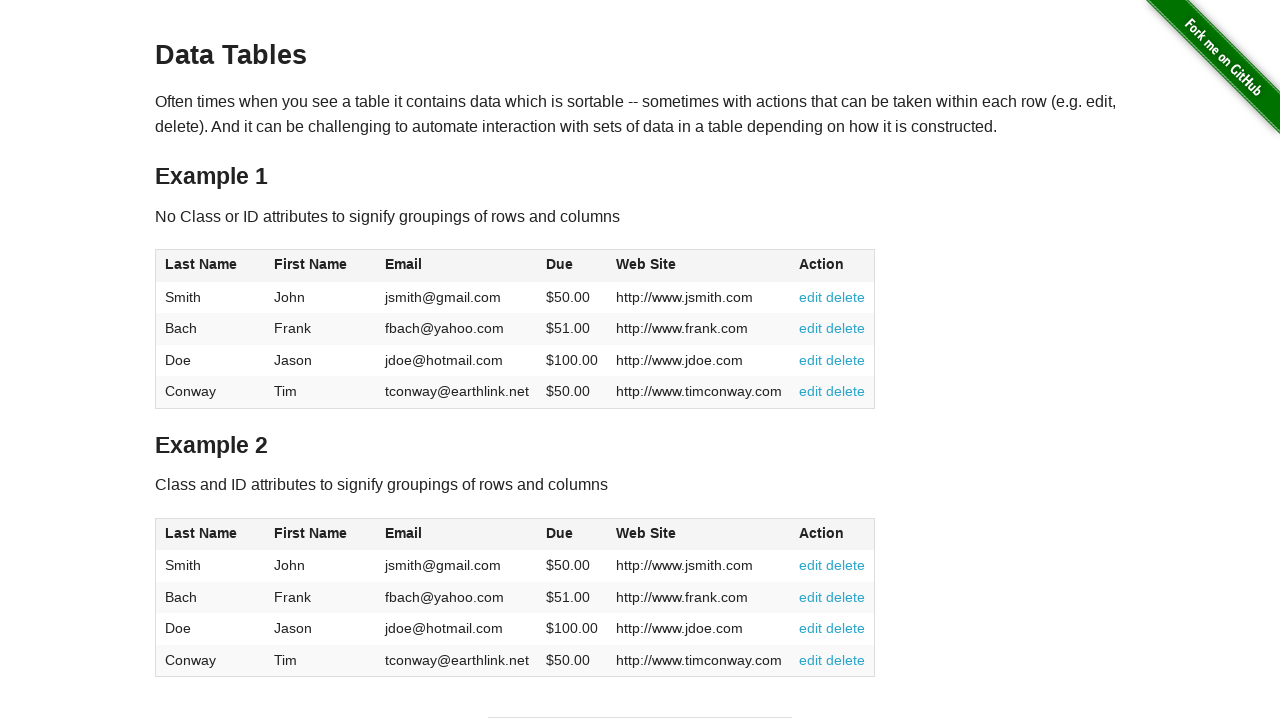

Verified table cell at row 2, column 2 is present
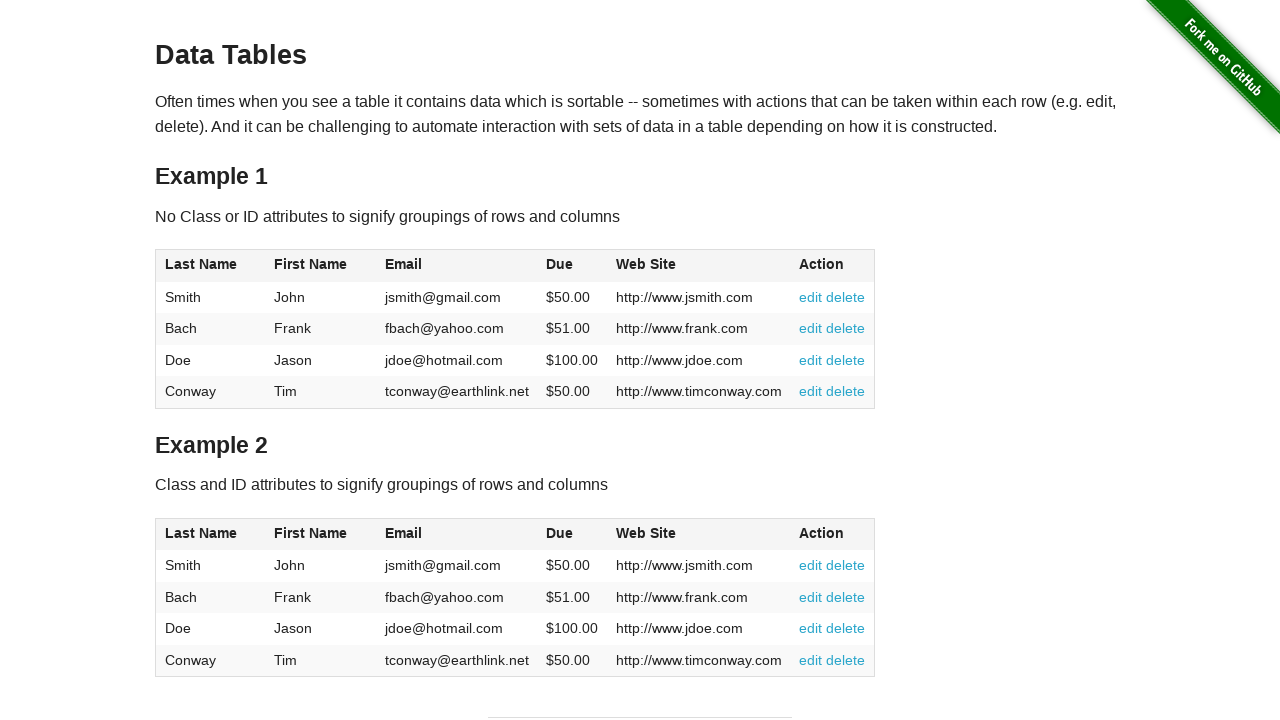

Verified table cell at row 3, column 3 is present
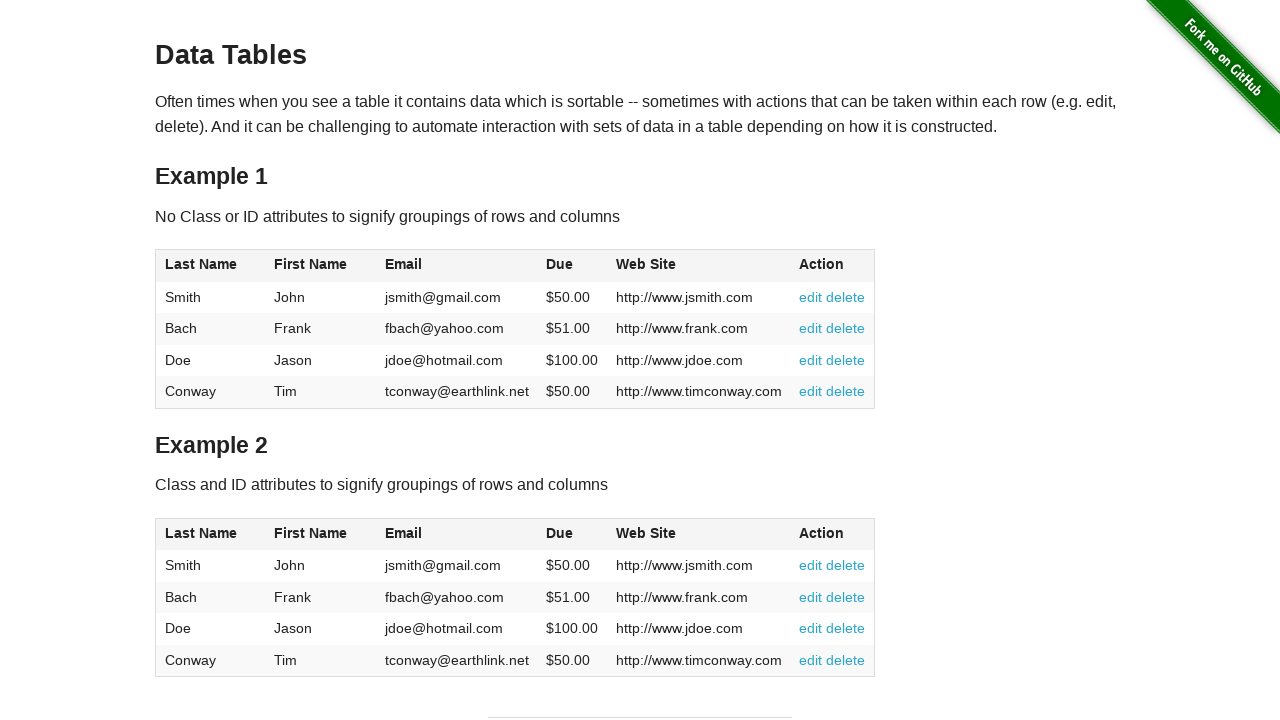

Verified table cell at row 4, column 4 is present
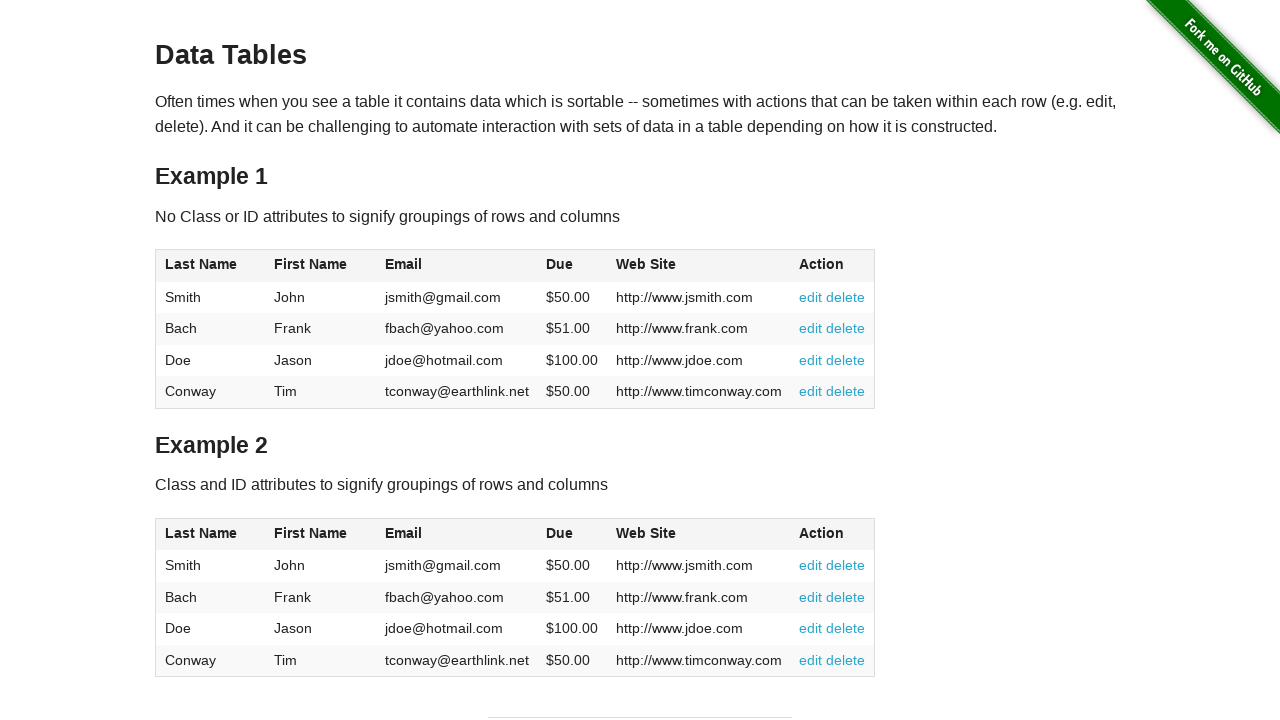

Verified table cell at row 1, column 1 is present
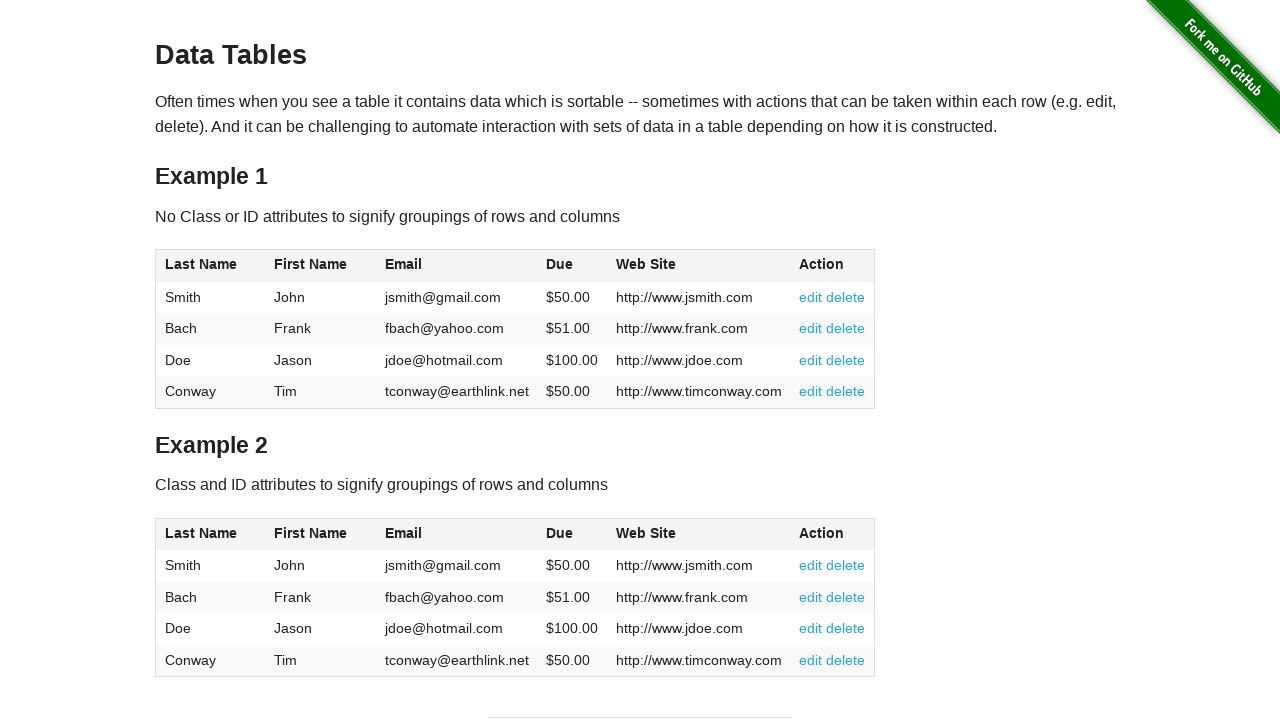

Verified table cell at row 2, column 2 is present
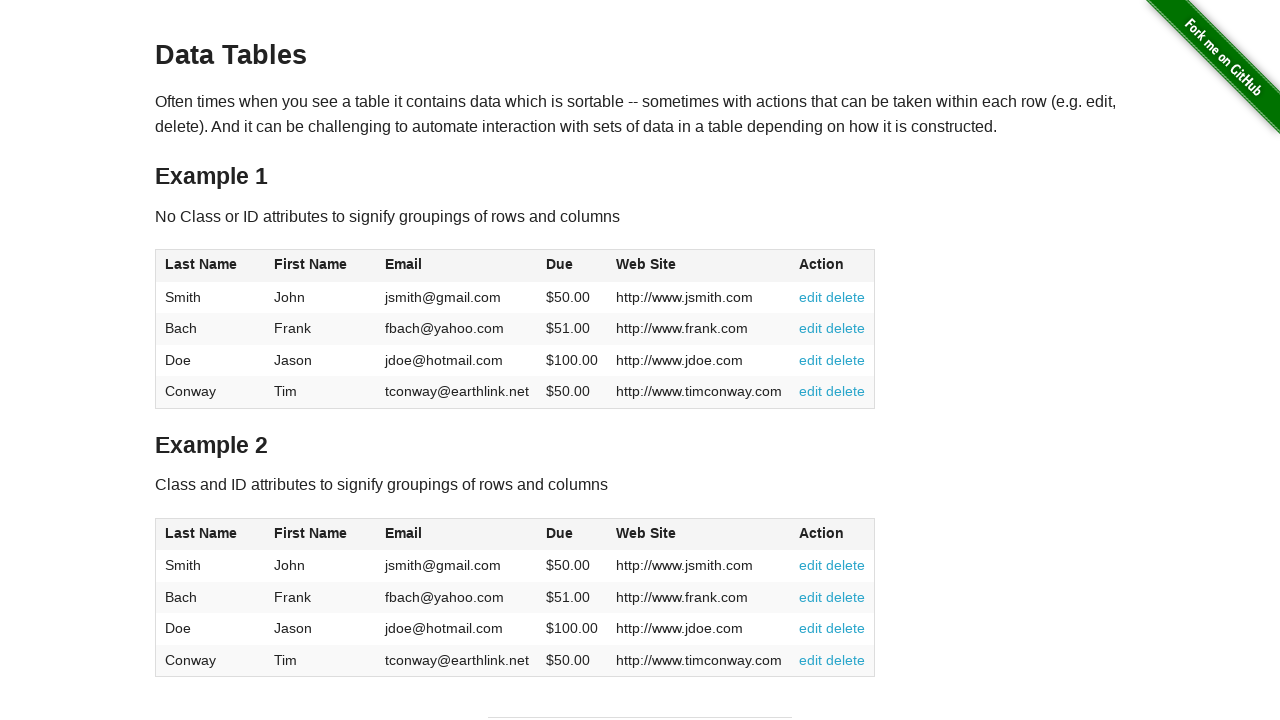

Verified table cell at row 3, column 3 is present
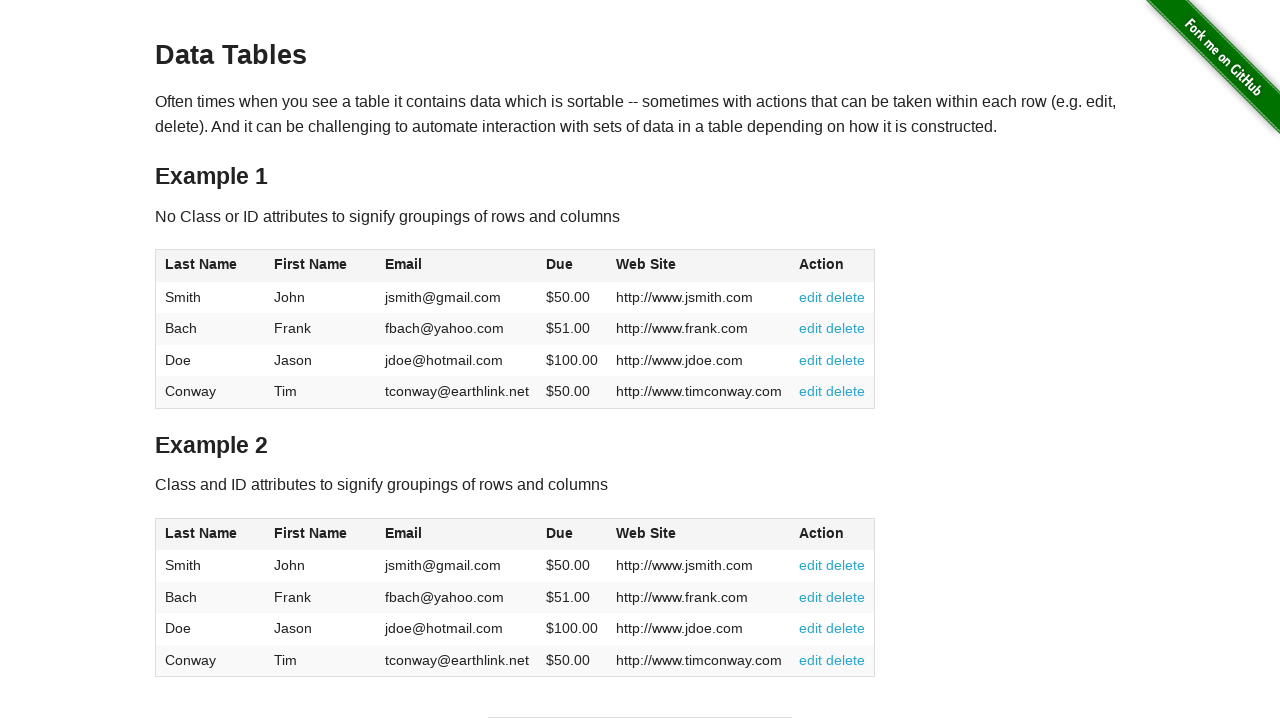

Verified table cell at row 4, column 4 is present
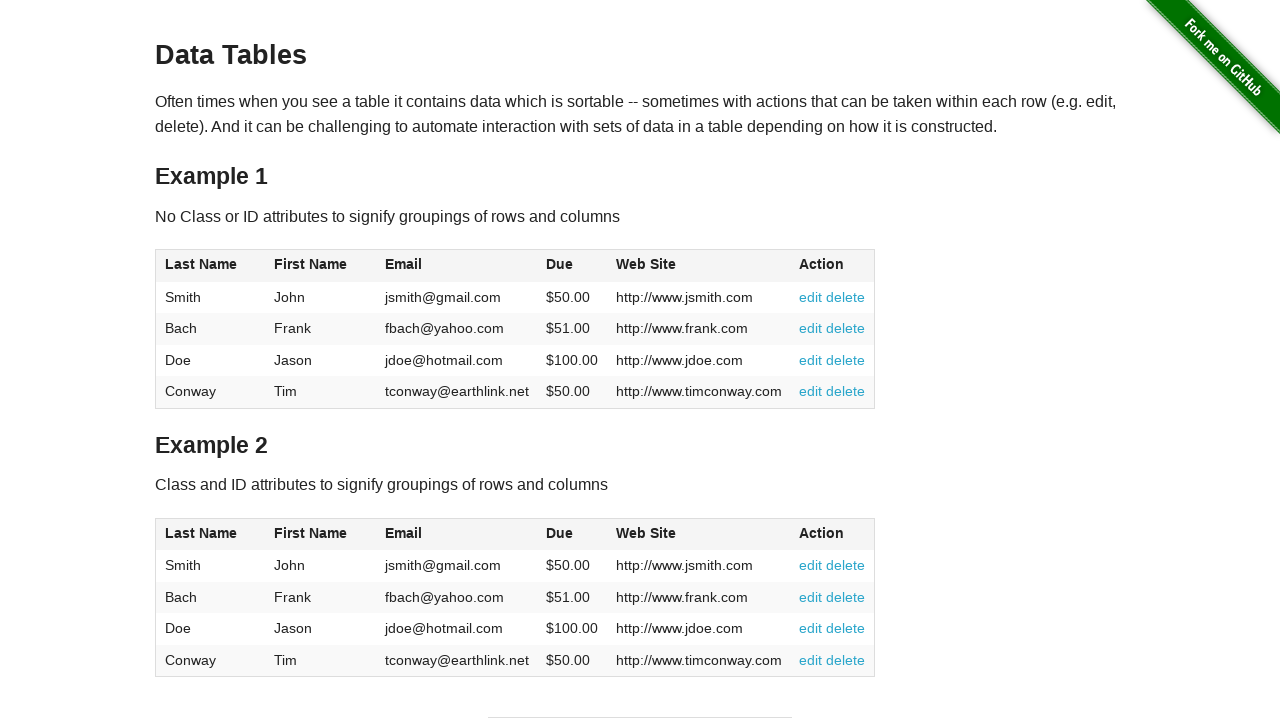

Verified table cell at row 1, column 1 is present
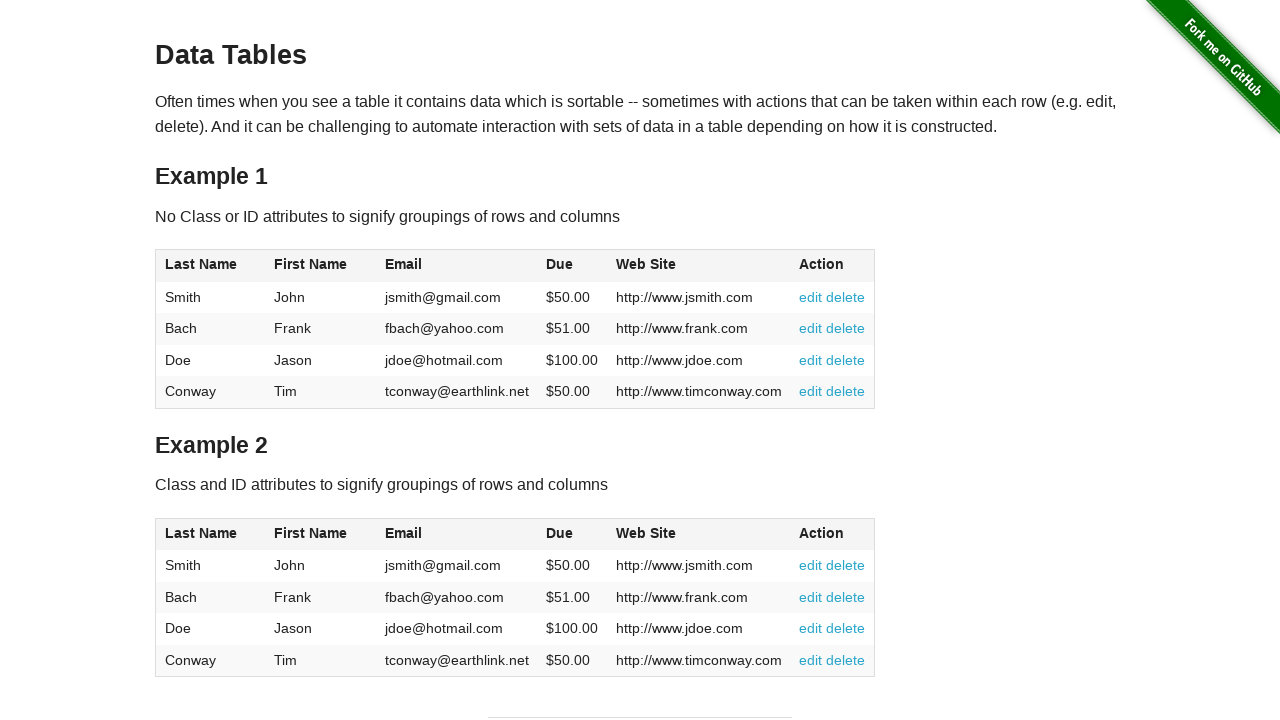

Verified table cell at row 2, column 2 is present
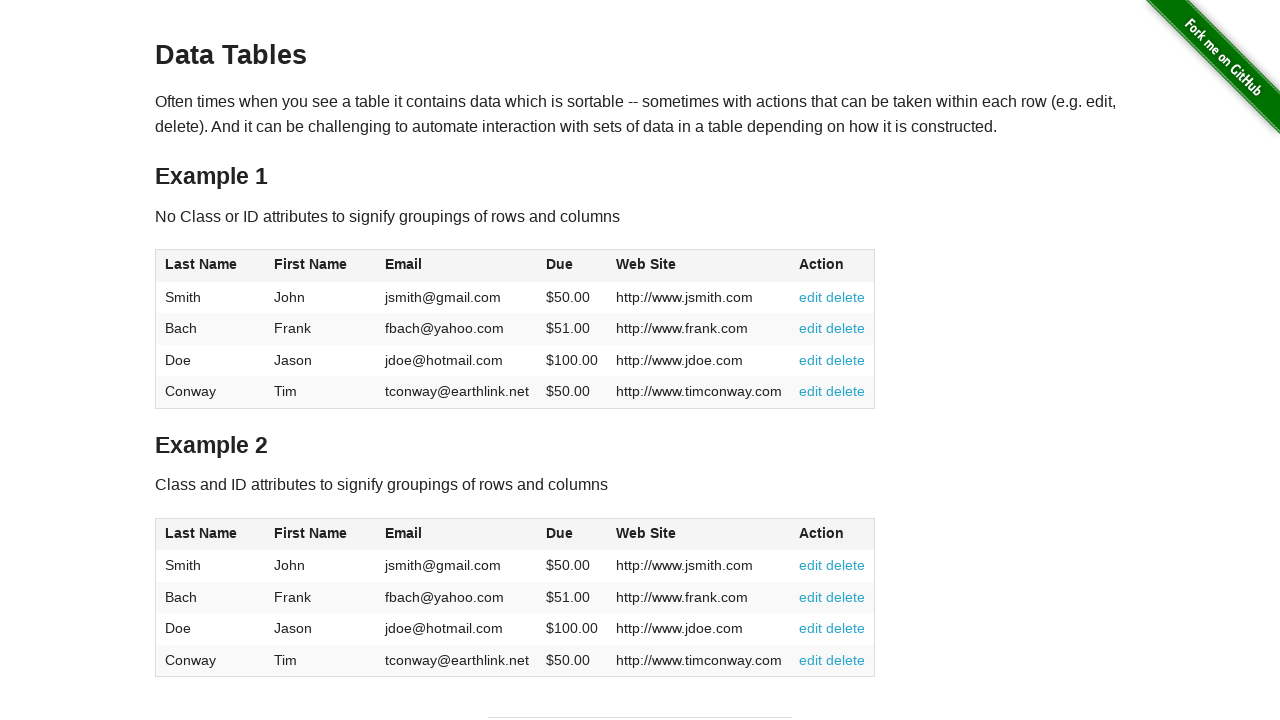

Verified table cell at row 3, column 3 is present
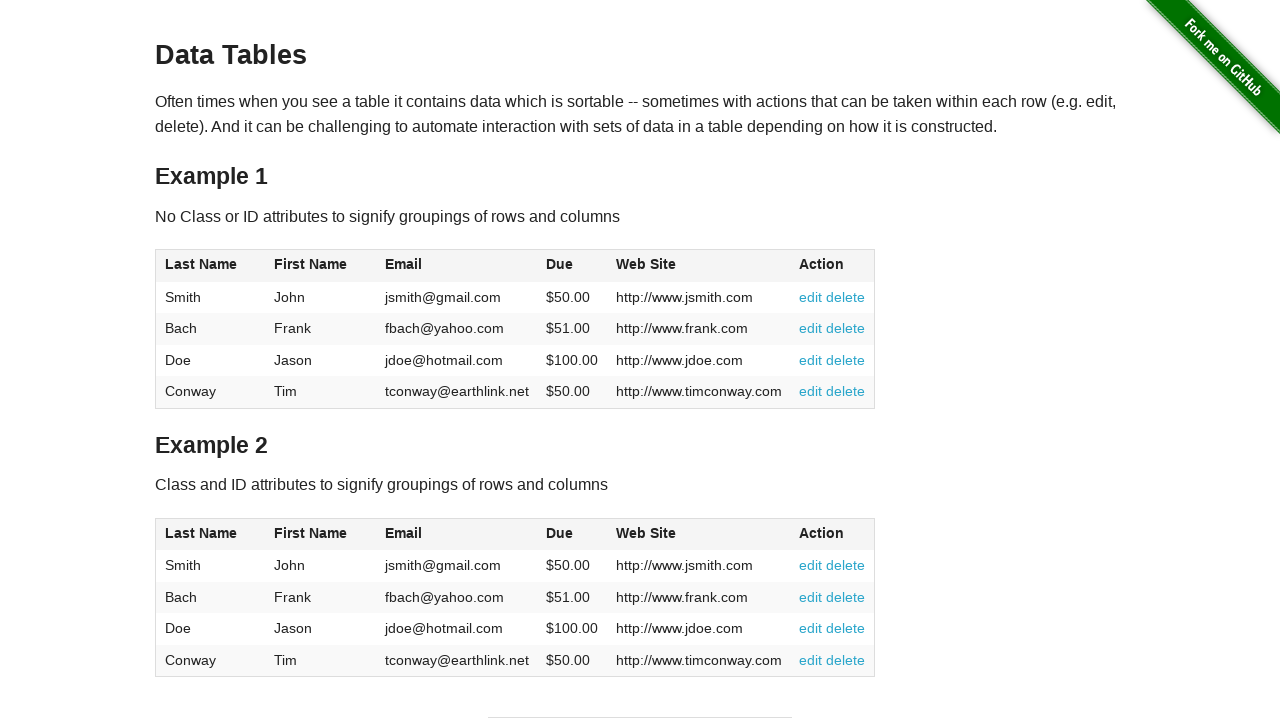

Verified table cell at row 4, column 4 is present
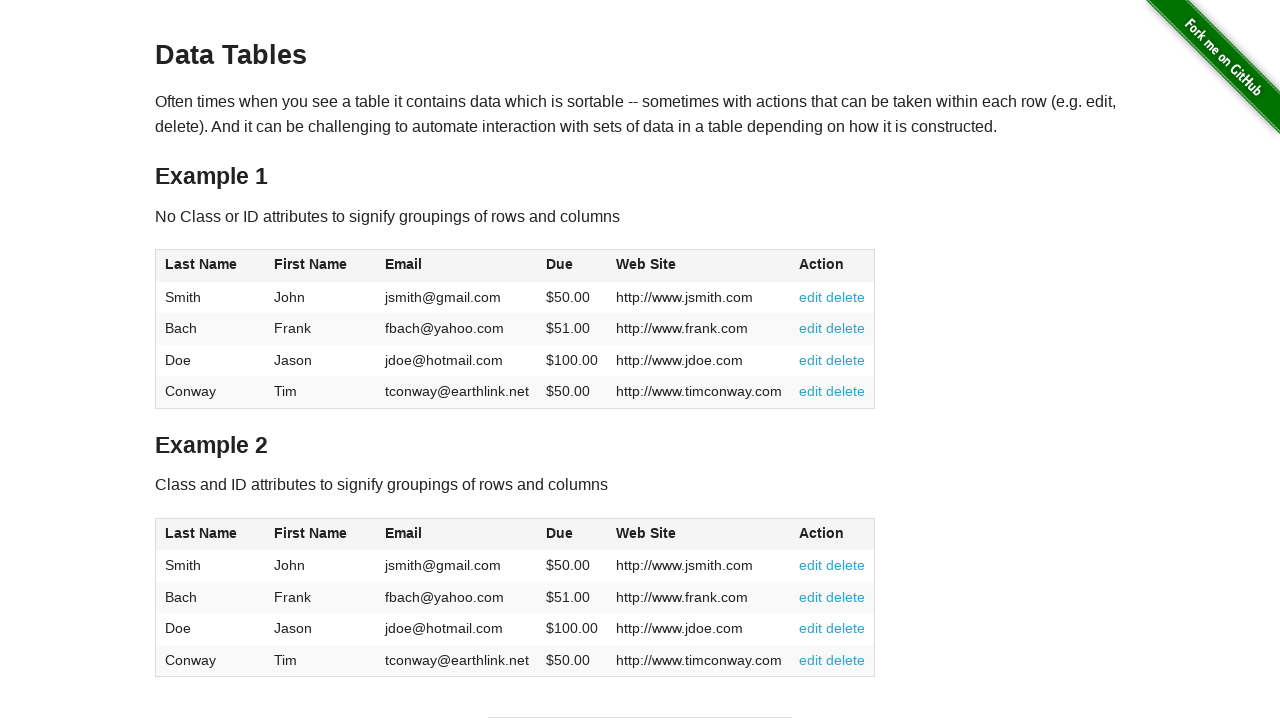

Verified table cell at row 1, column 1 is present
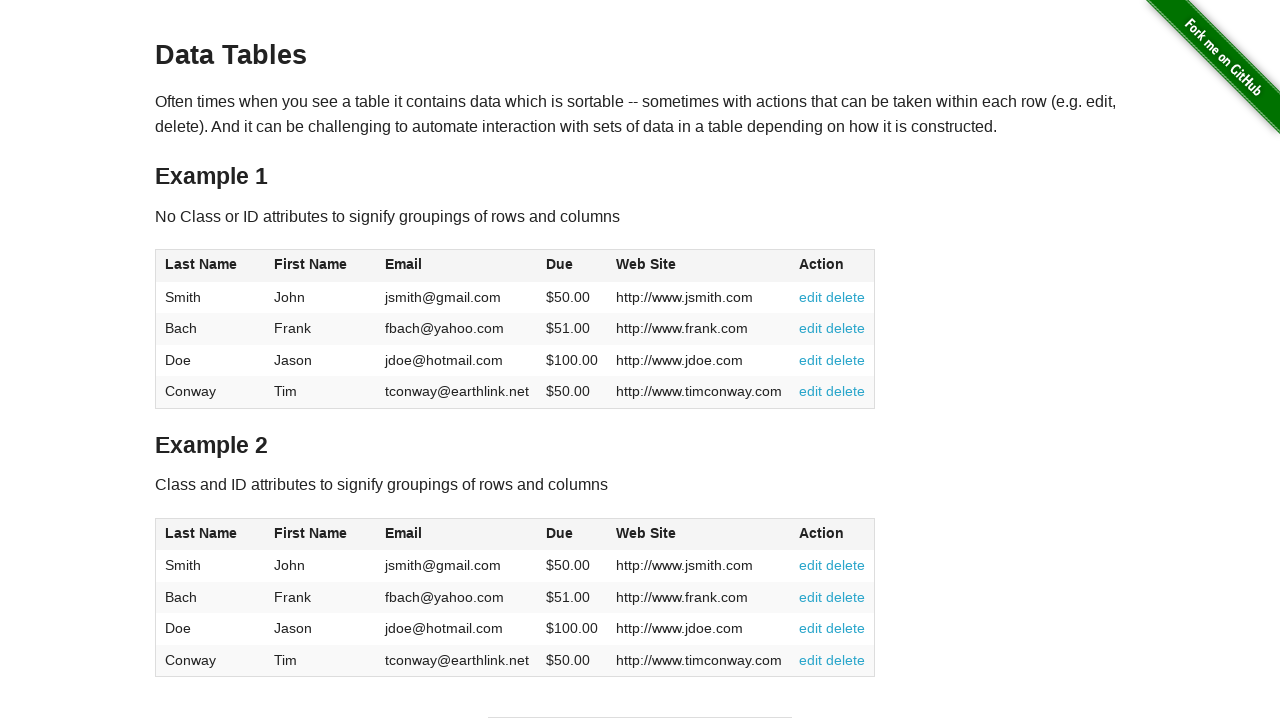

Verified table cell at row 2, column 2 is present
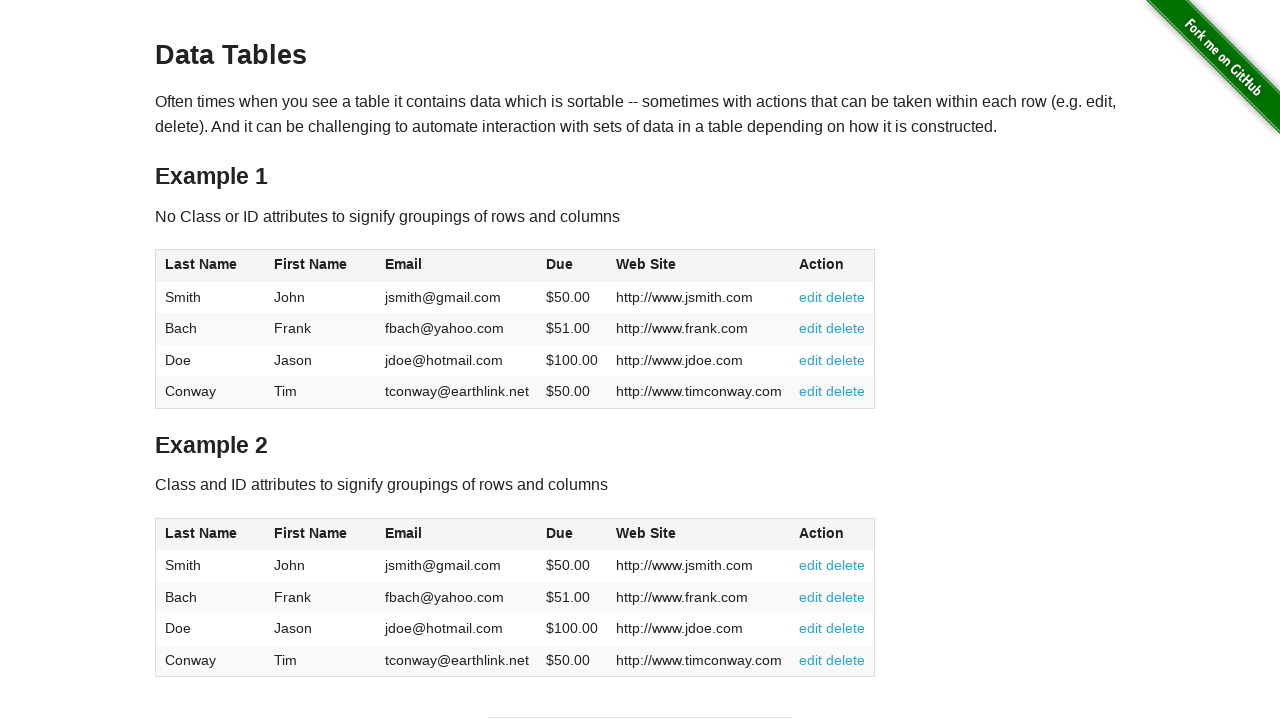

Verified table cell at row 3, column 3 is present
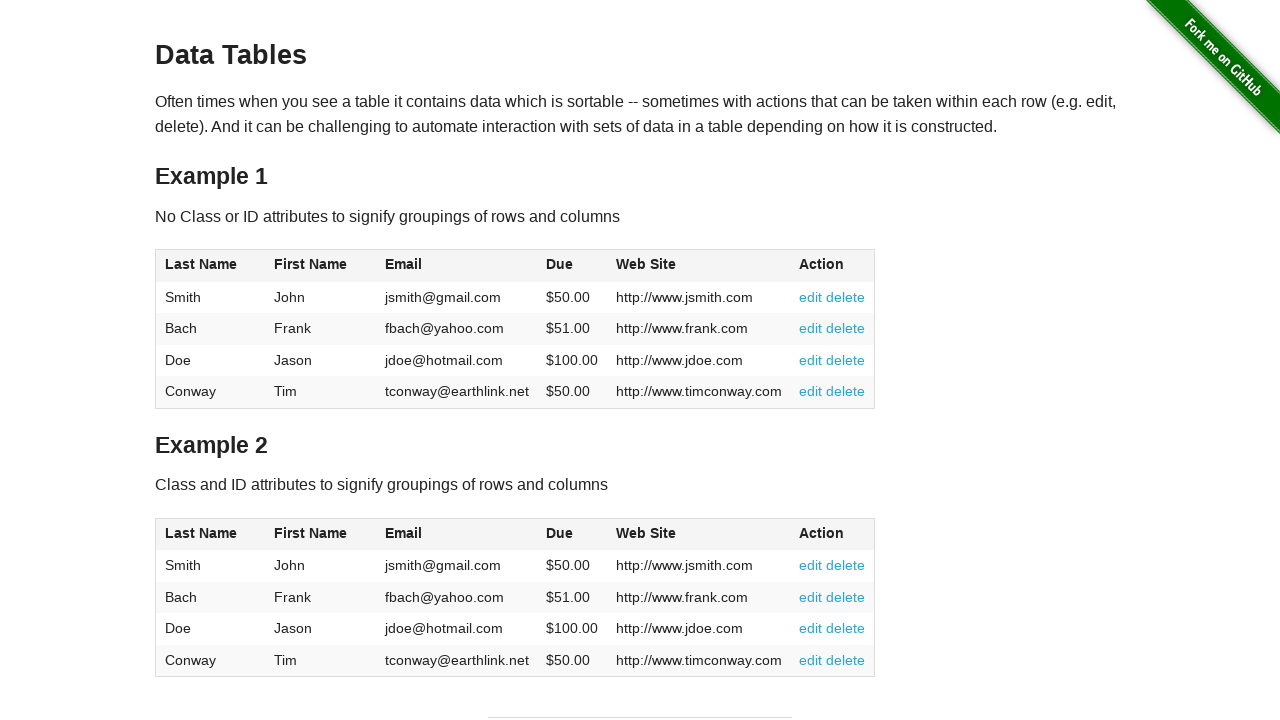

Verified table cell at row 4, column 4 is present
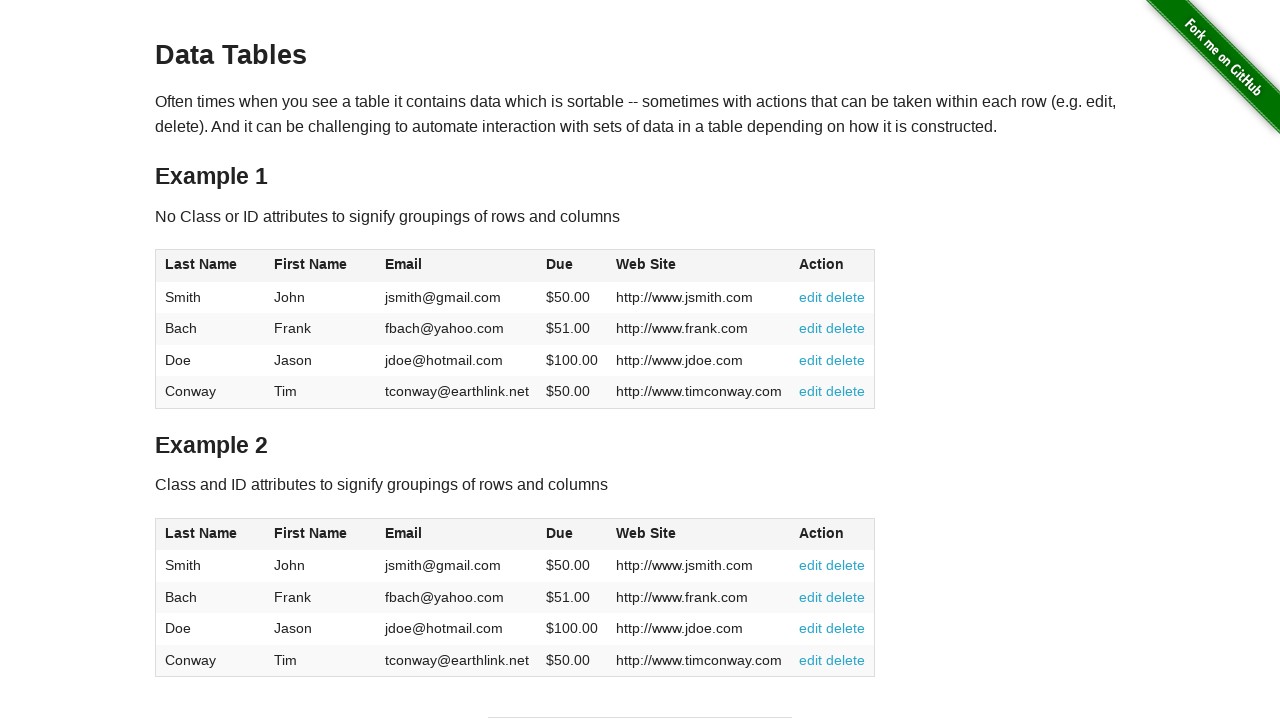

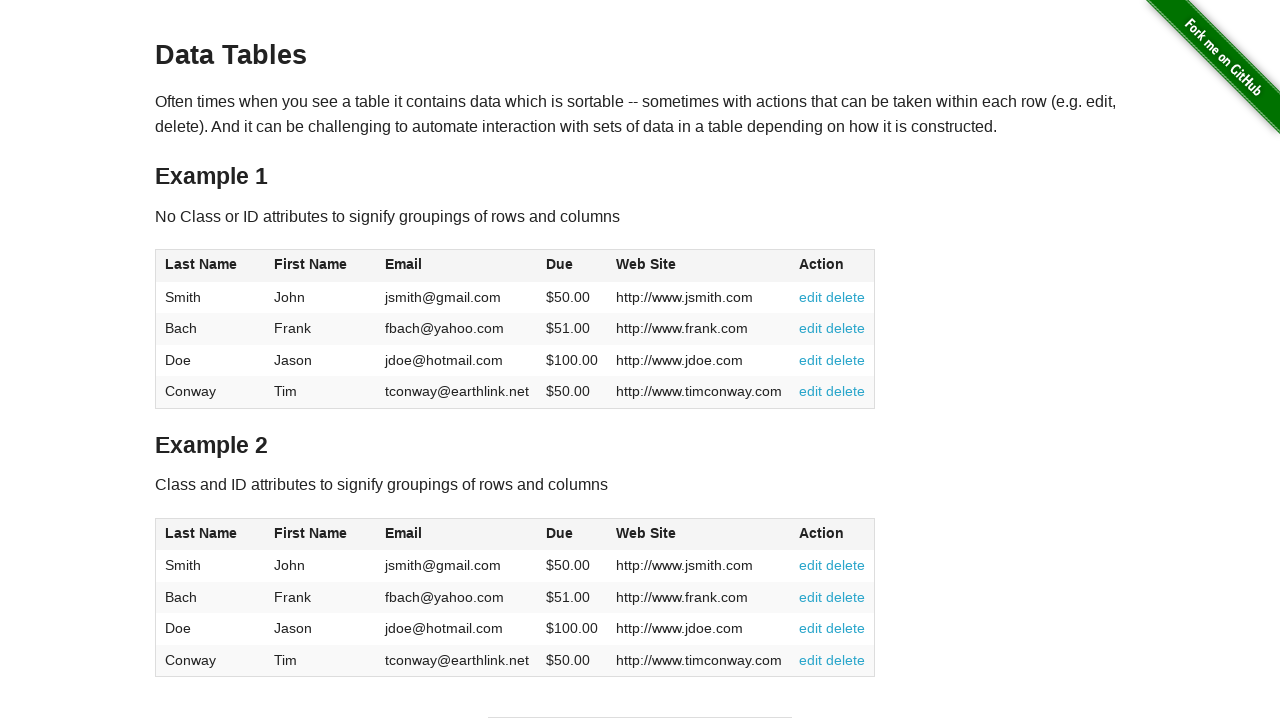